Tests page scrolling functionality by scrolling from top to bottom and then back to top using JavaScript execution

Starting URL: https://rahulshettyacademy.com/AutomationPractice/

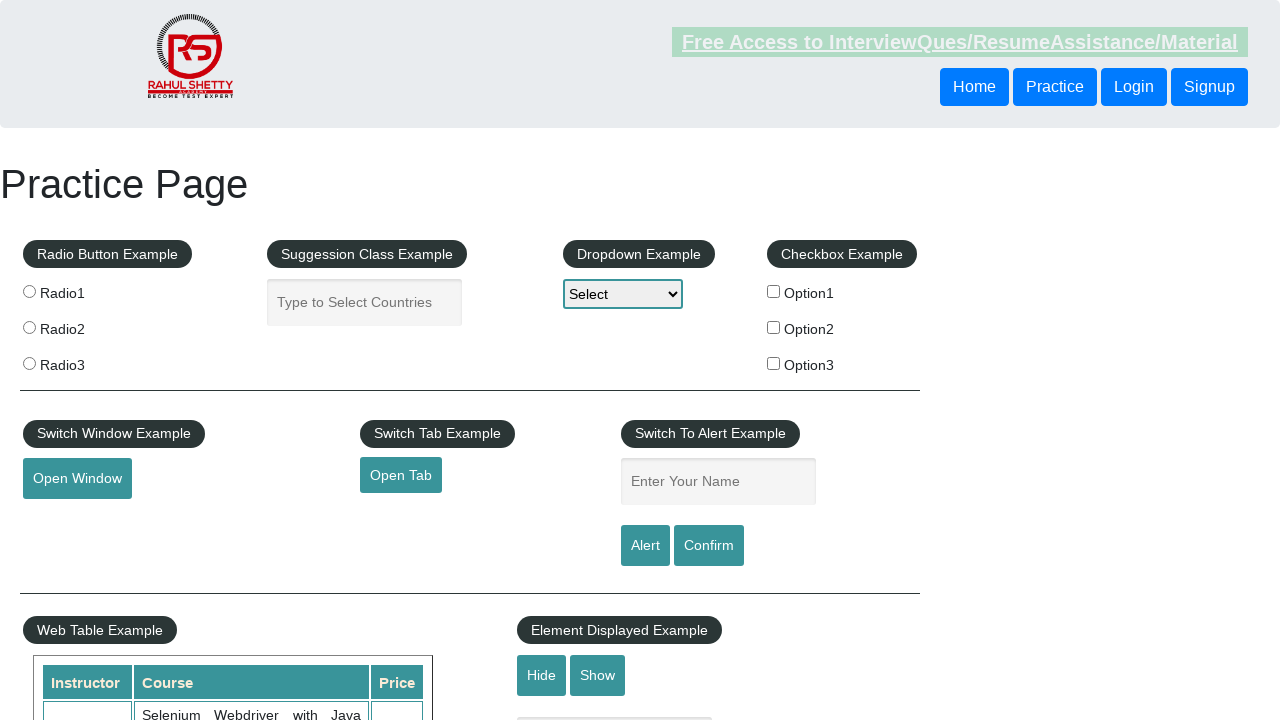

Scrolled page from top to bottom using JavaScript
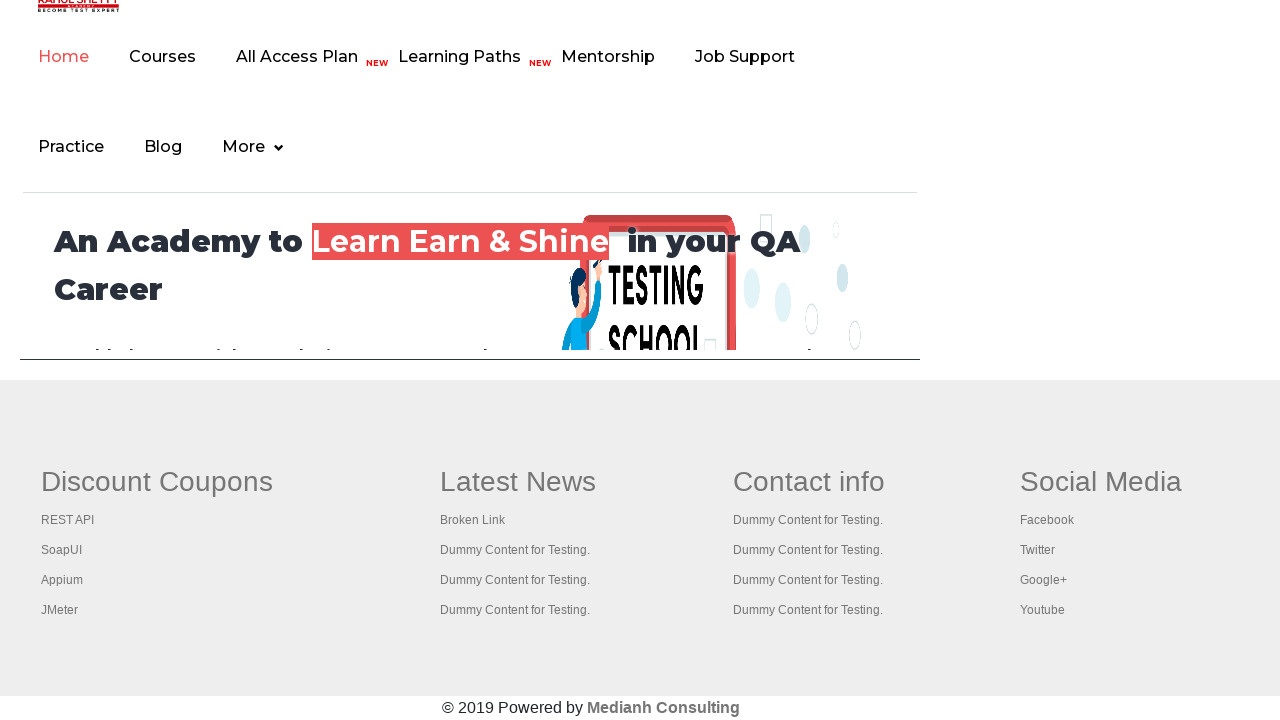

Waited 2 seconds to observe scroll to bottom
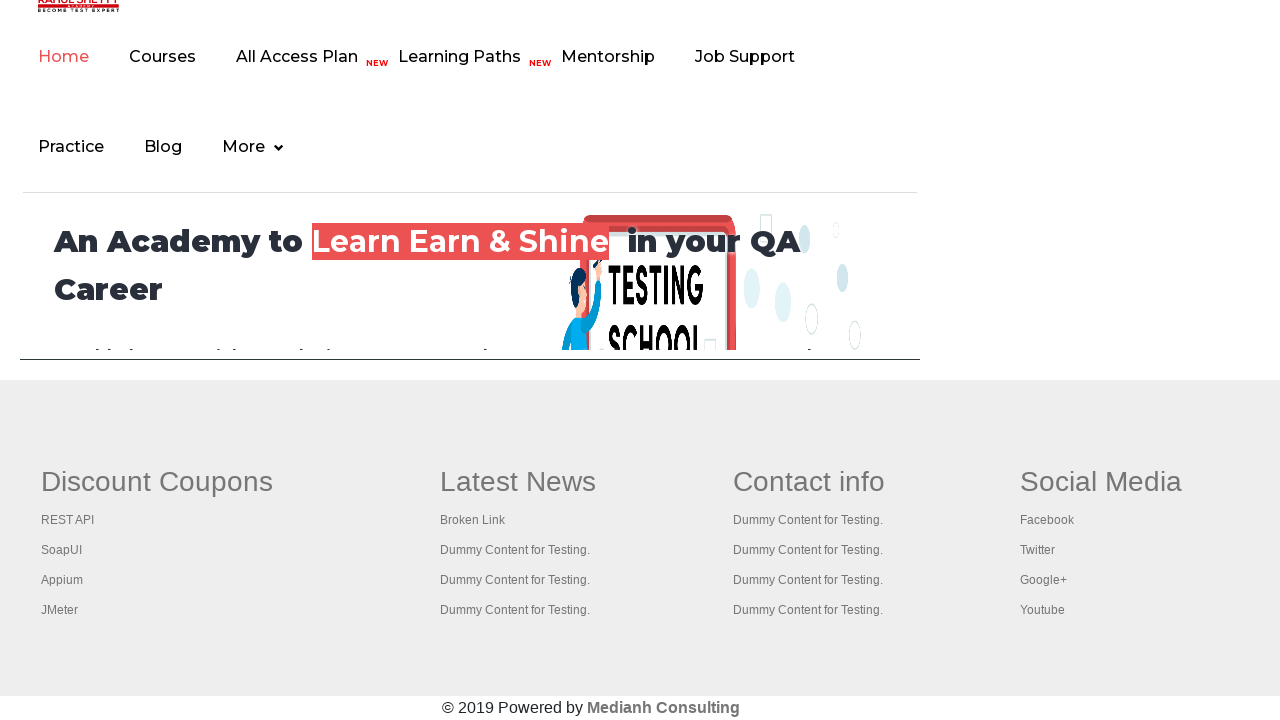

Scrolled page from bottom back to top using JavaScript
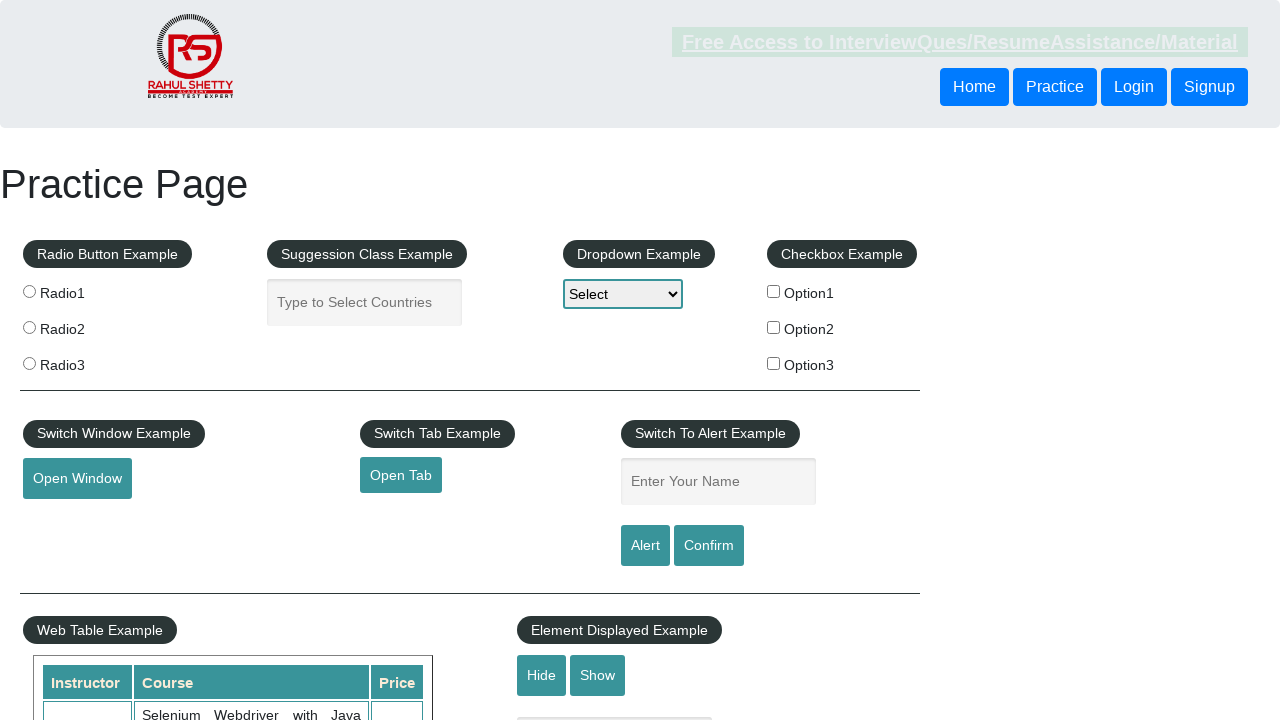

Waited 2 seconds to observe scroll to top
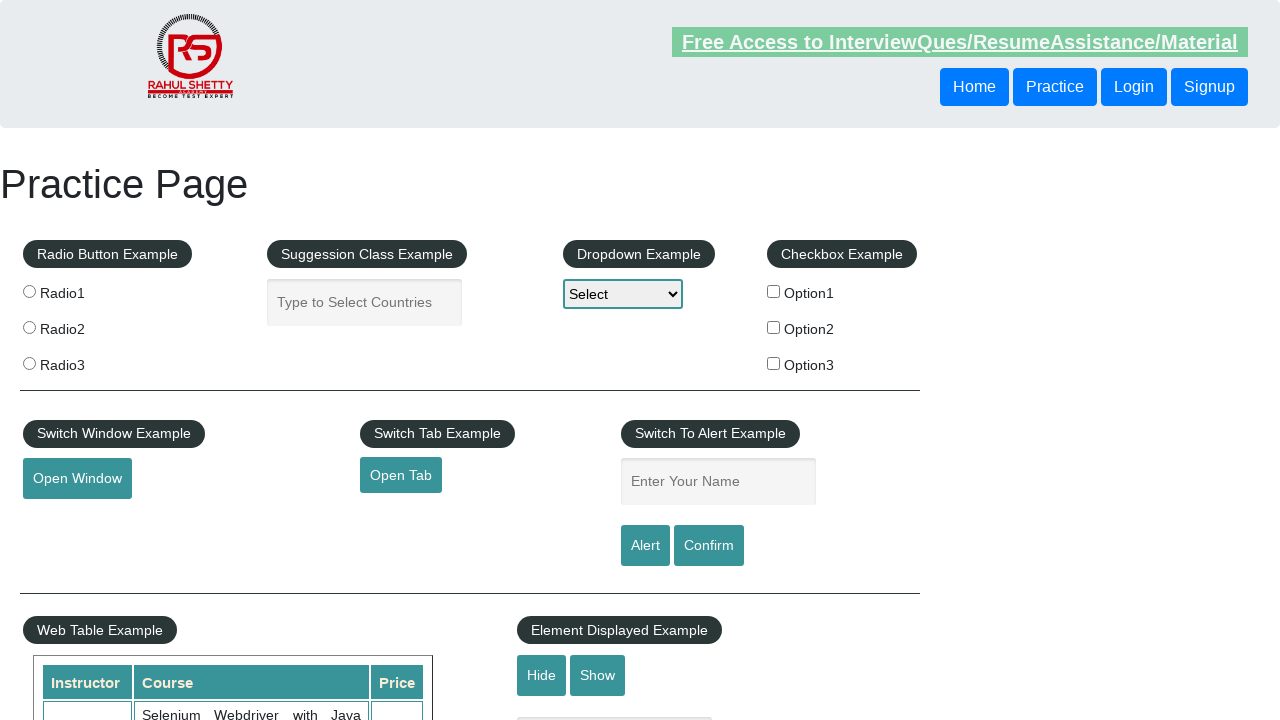

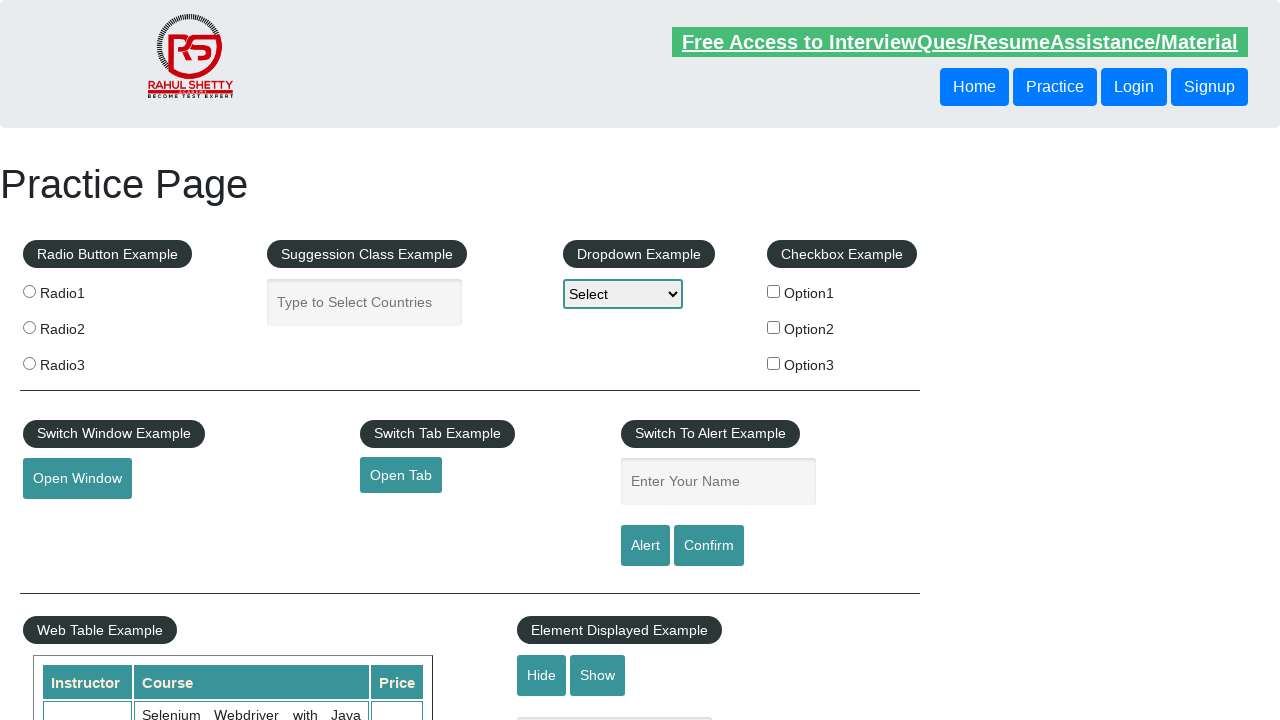